Tests the text box form by filling in all fields (full name, email, current address, permanent address) and verifying the output matches the input

Starting URL: https://demoqa.com/text-box

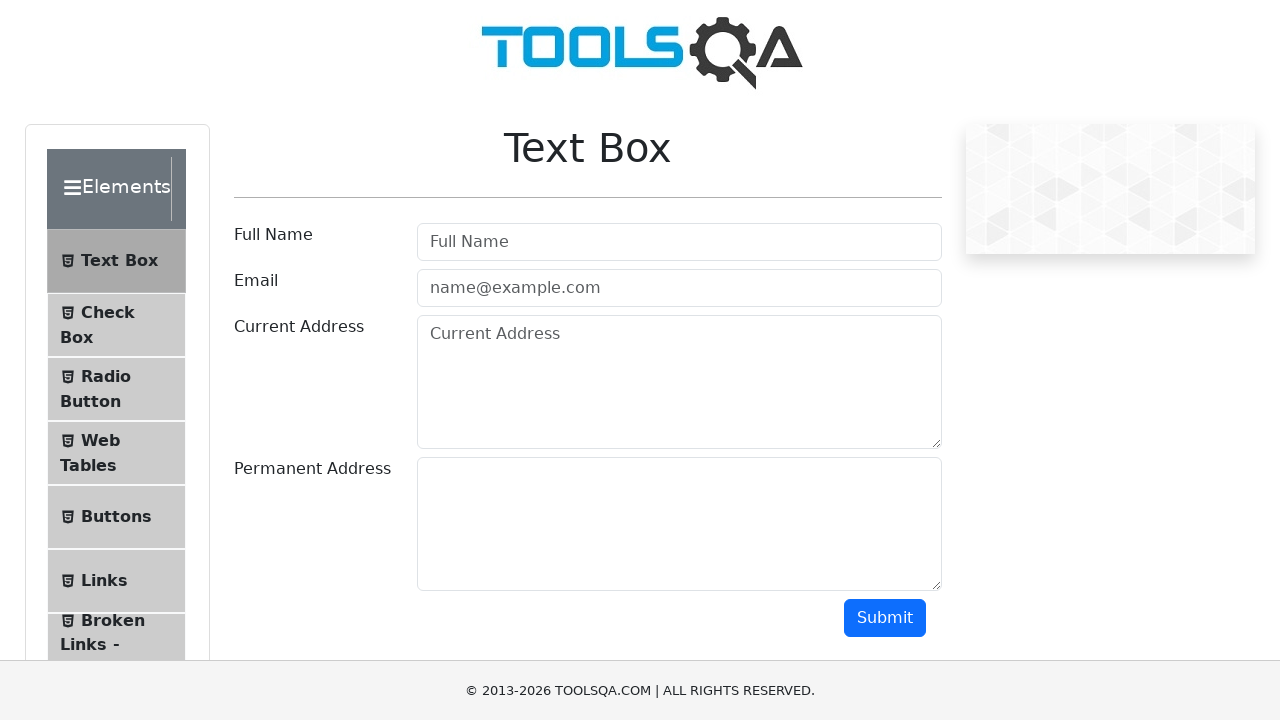

Filled full name field with 'John Anderson' on #userName
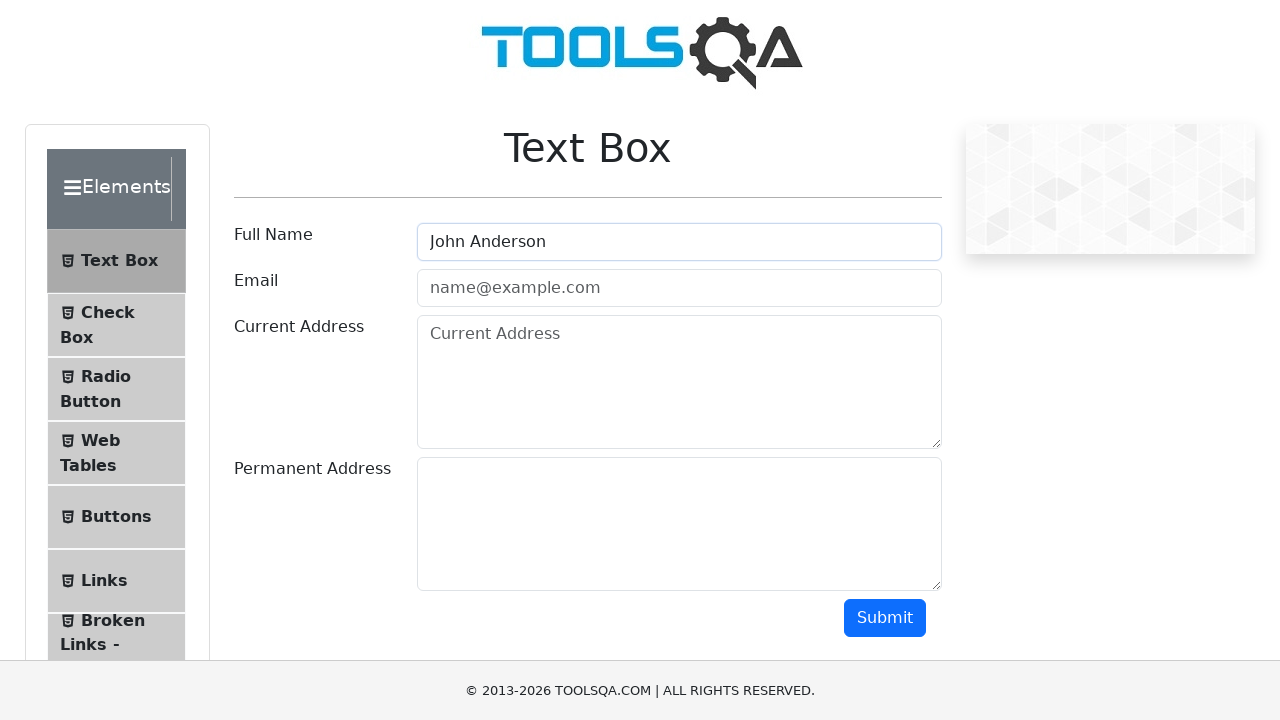

Filled email field with 'john.anderson@testmail.com' on #userEmail
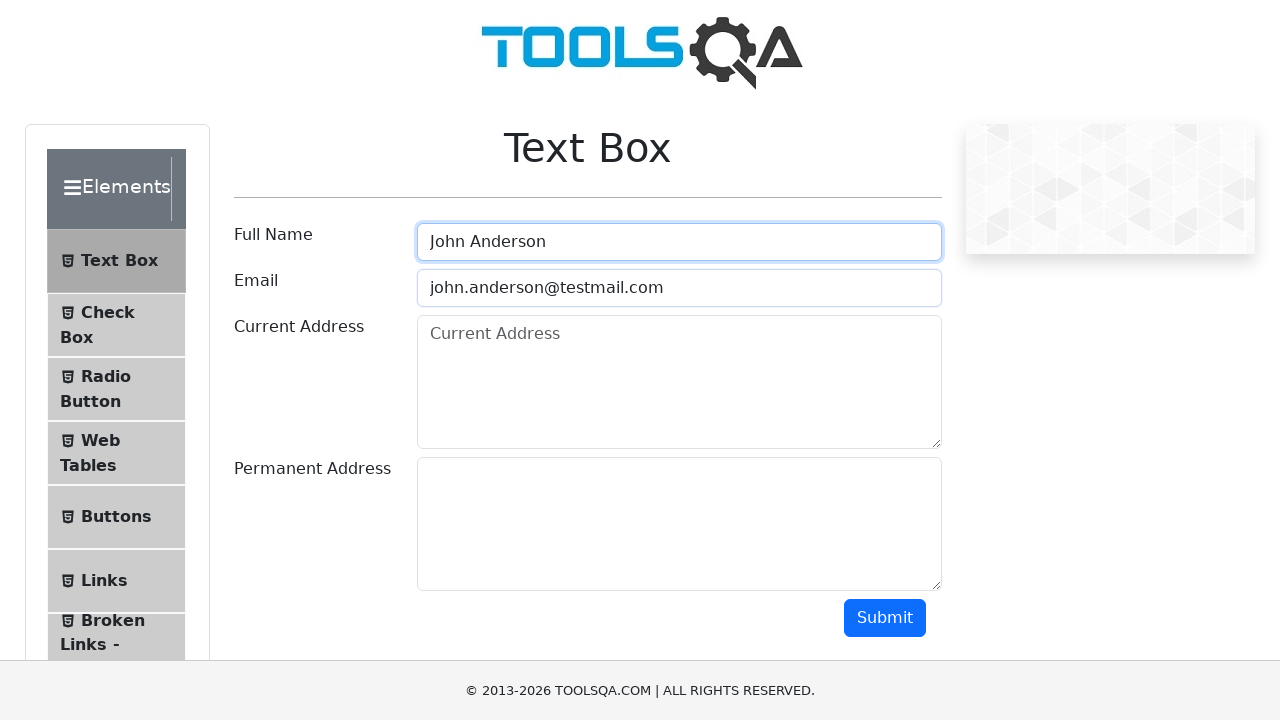

Filled current address field with '123 Main Street, New York, NY 10001' on #currentAddress
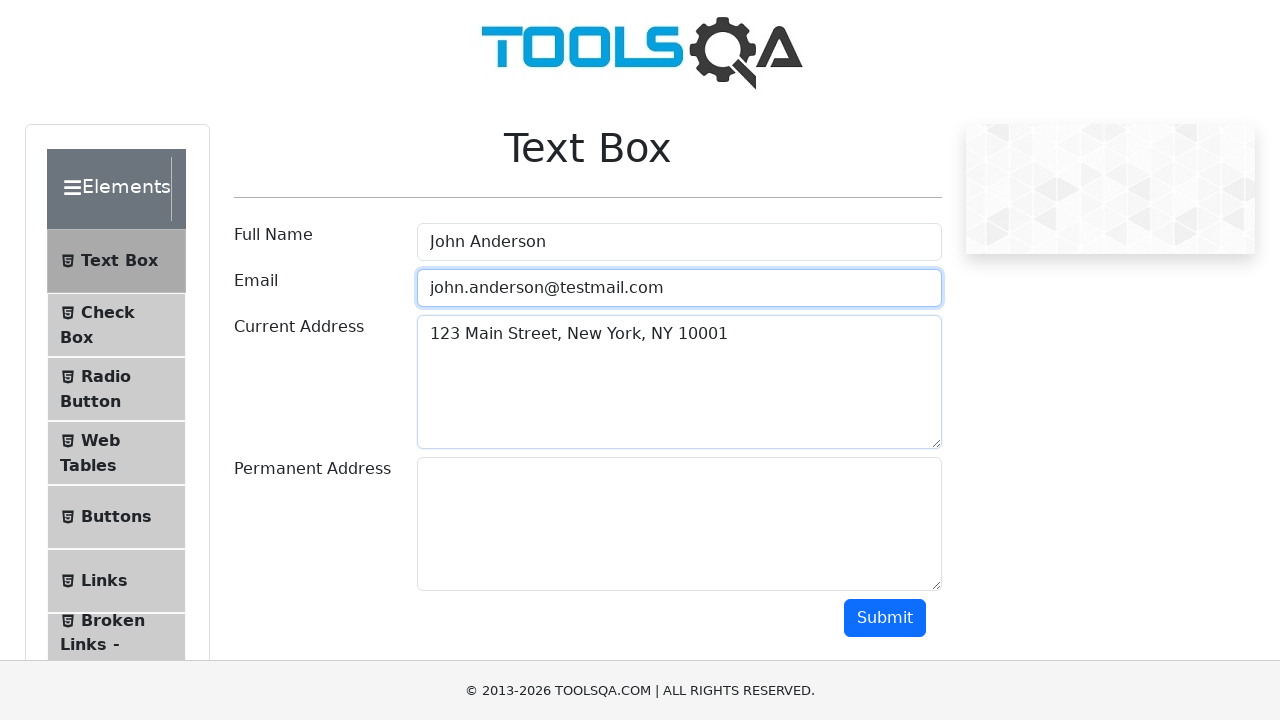

Filled permanent address field with '456 Oak Avenue, Los Angeles, CA 90001' on #permanentAddress
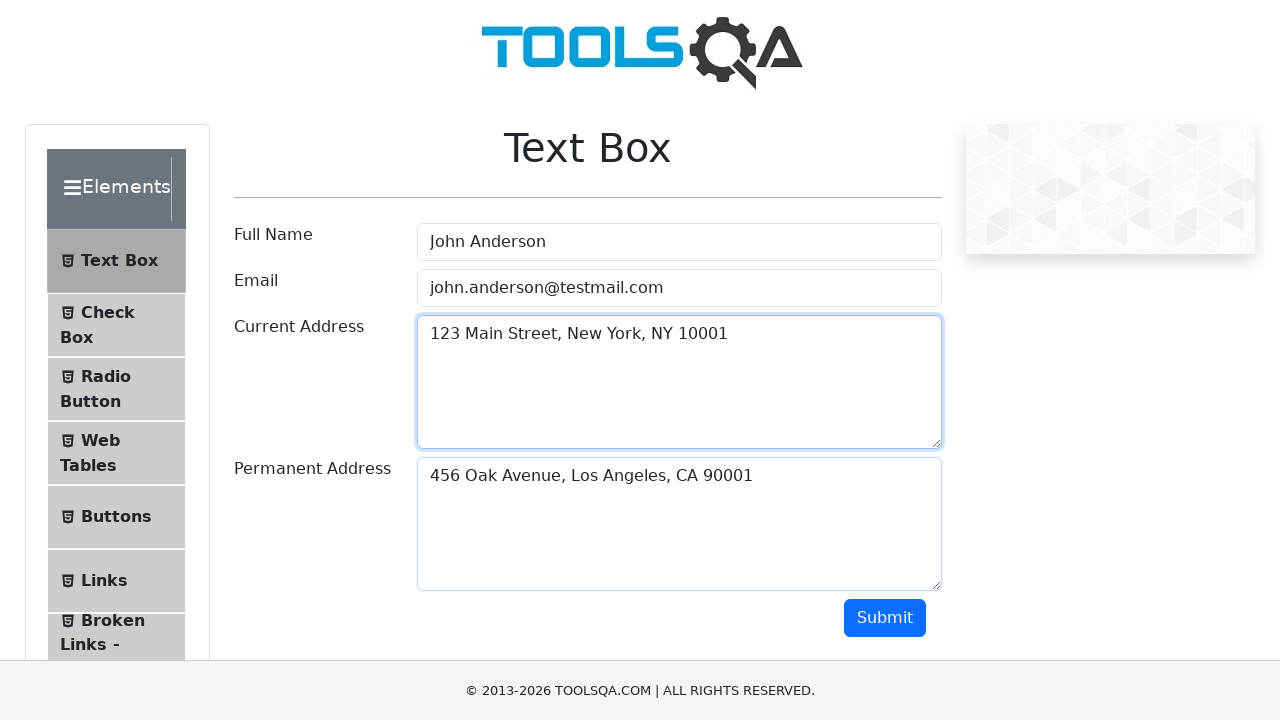

Clicked submit button to submit the text box form at (885, 618) on #submit
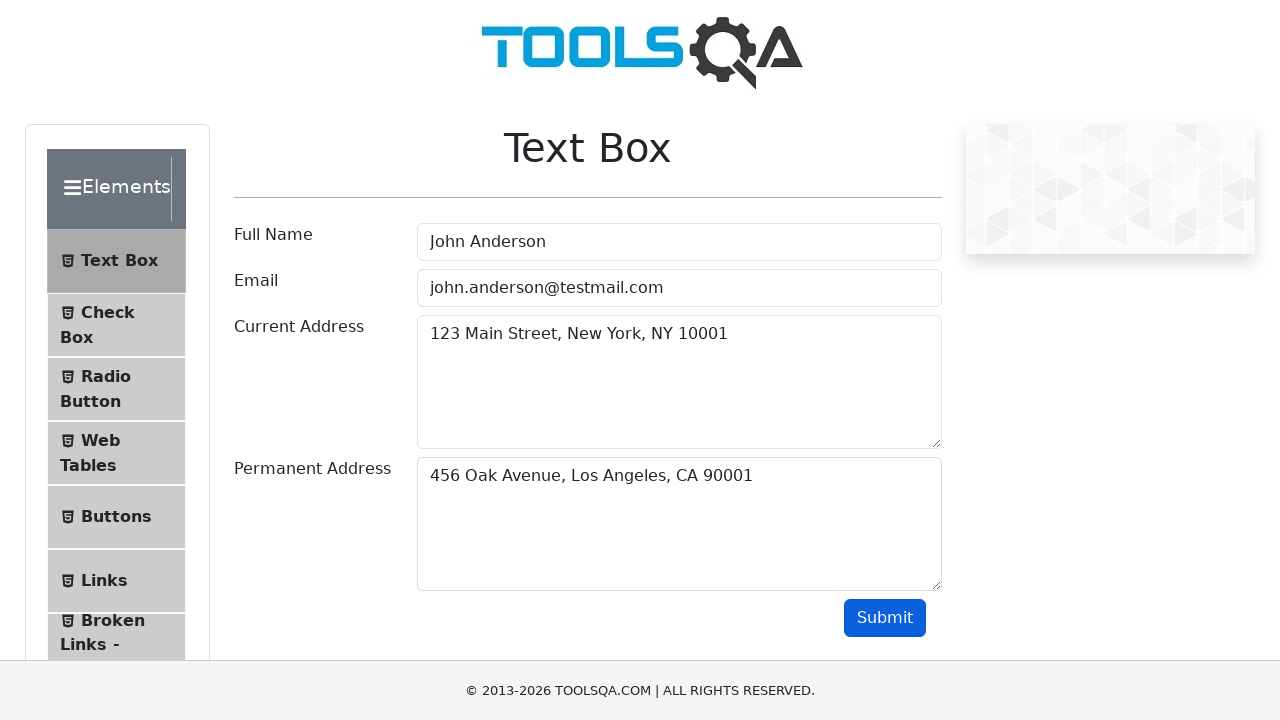

Output section appeared on the page
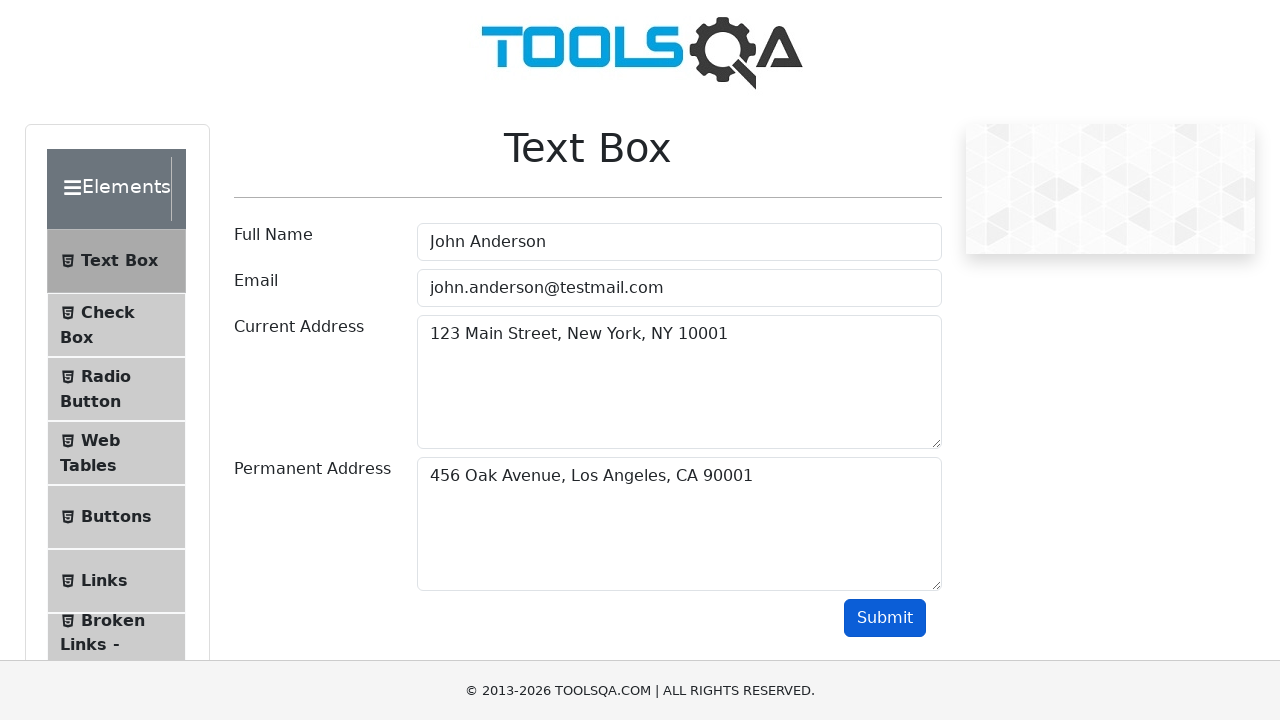

Name field appeared in the output section, confirming form submission was successful
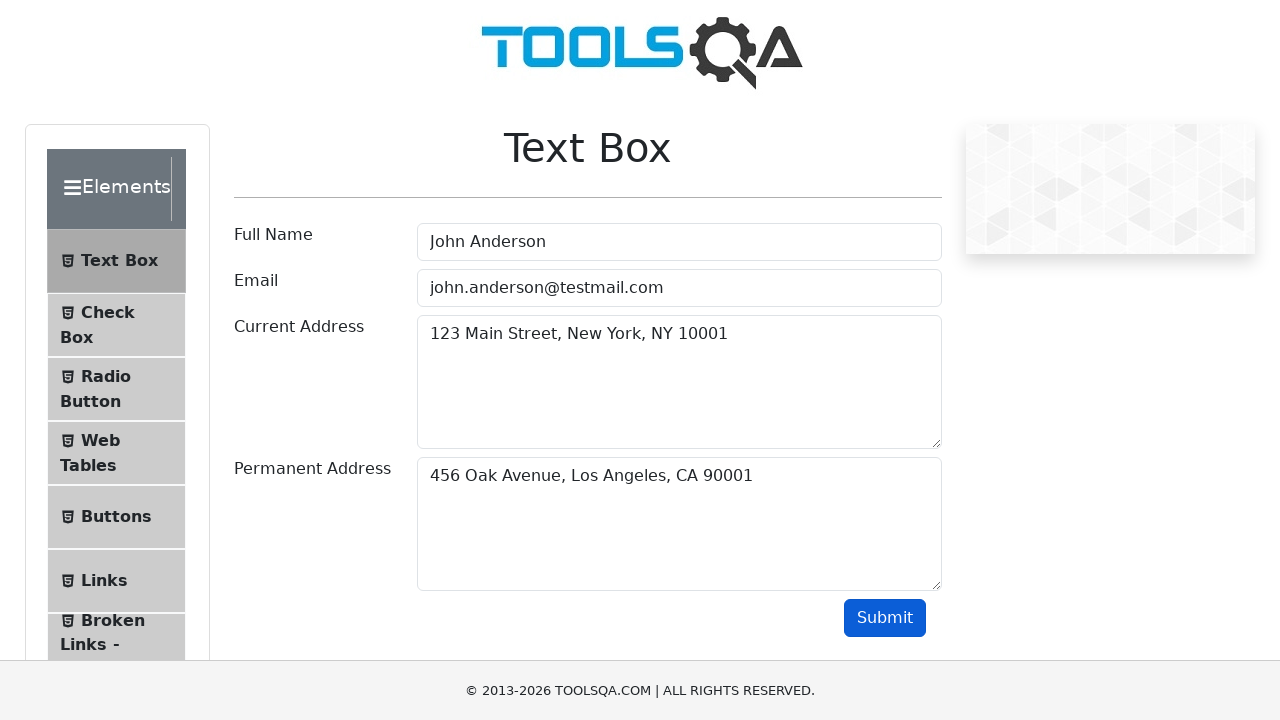

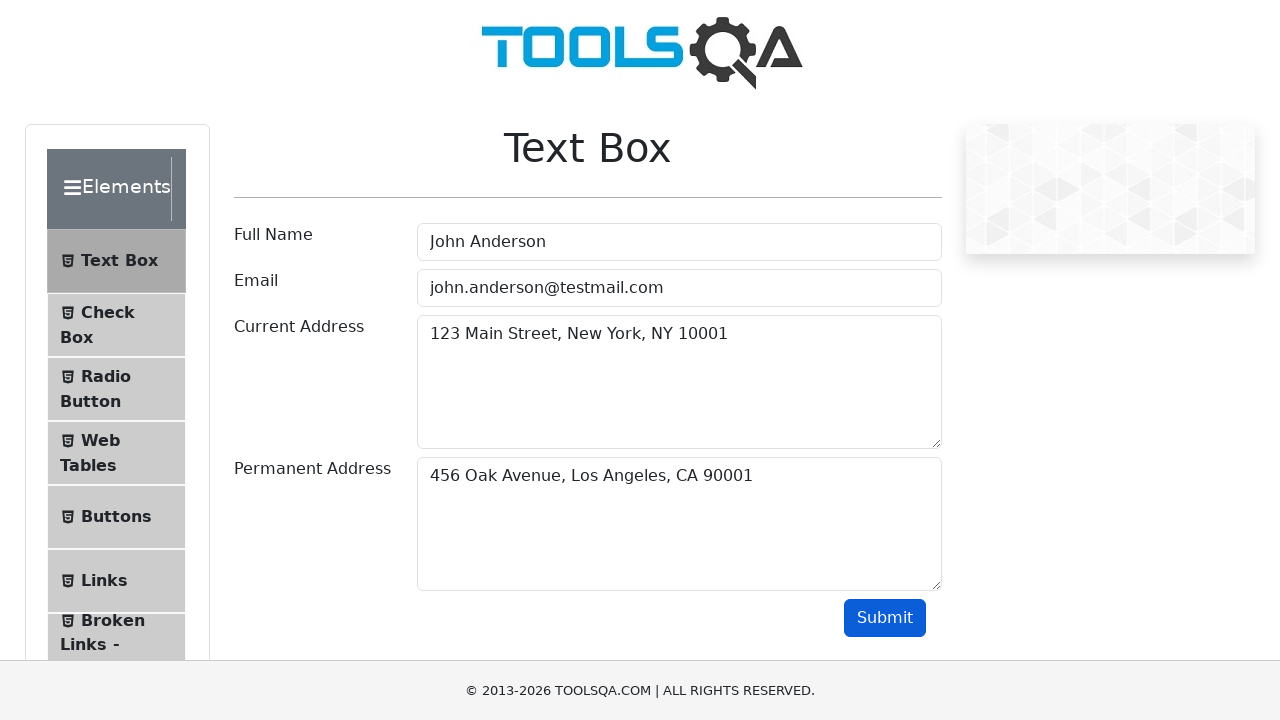